Tests a practice form by filling out various input fields including email, password, name, radio buttons, and dropdown selections, then submitting the form and verifying success message

Starting URL: https://rahulshettyacademy.com/angularpractice/

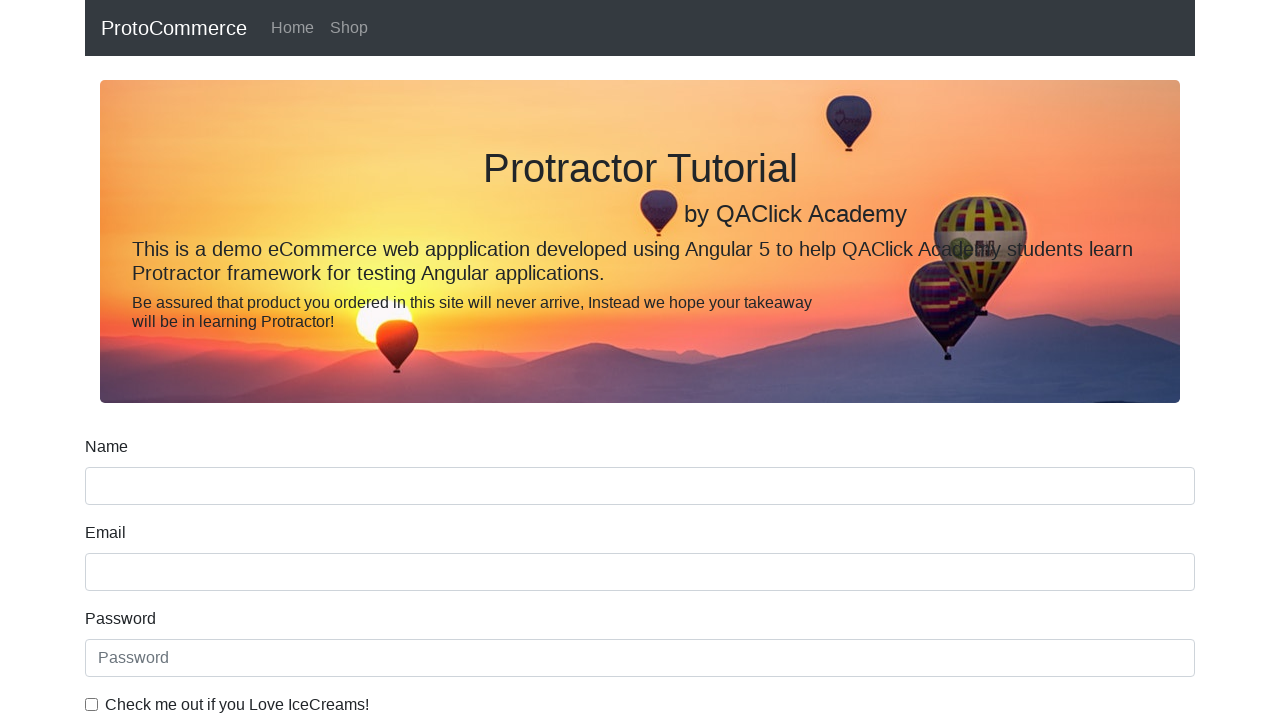

Filled email field with 'js@2doit.nu' on input[name='email']
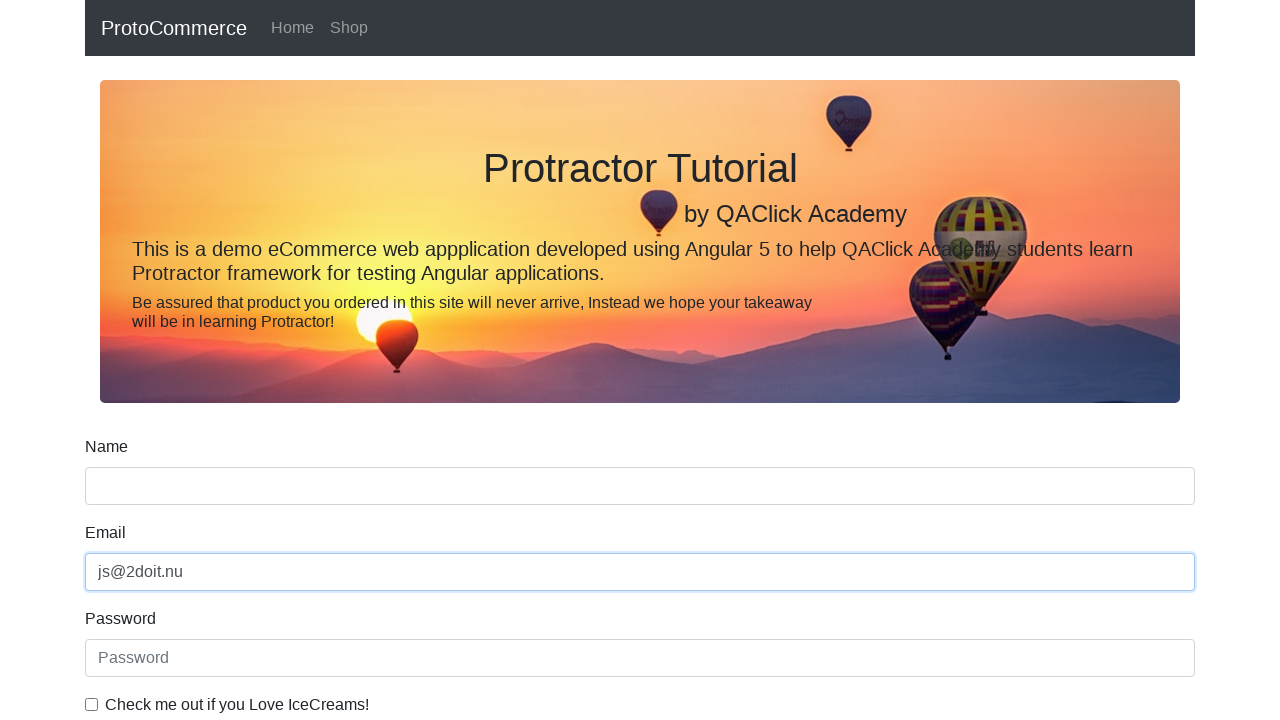

Filled password field with '123456' on #exampleInputPassword1
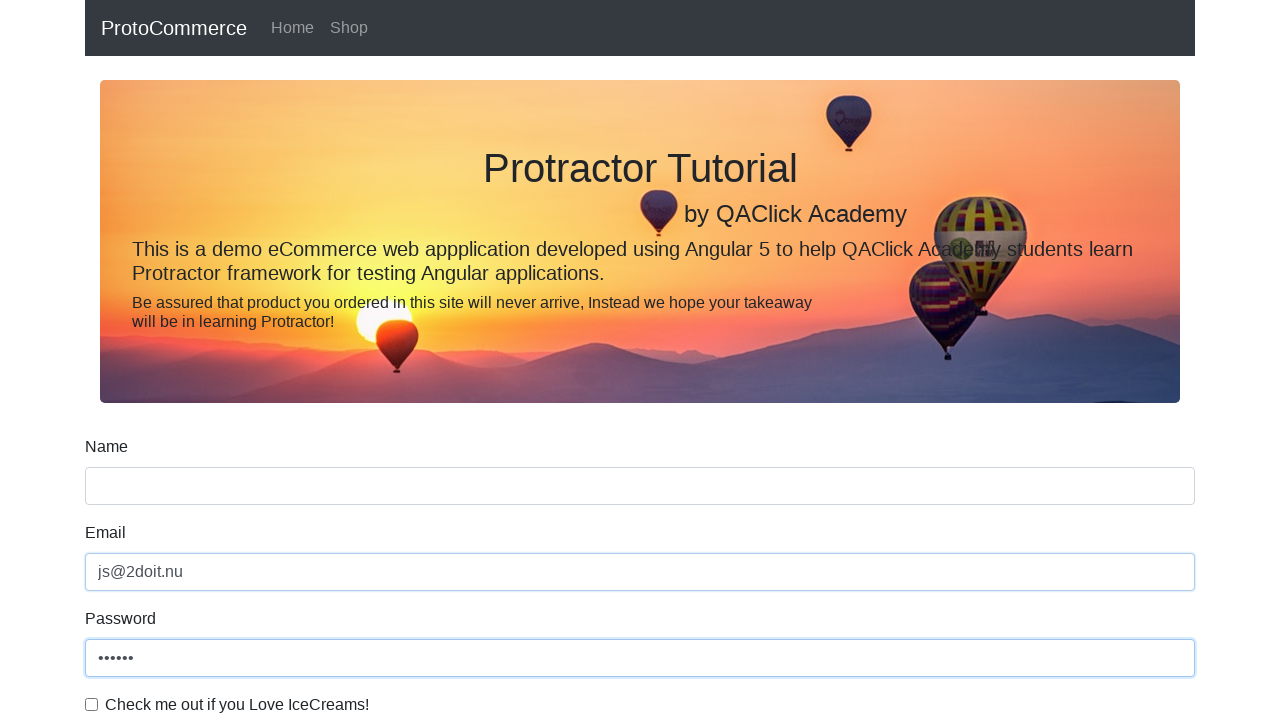

Checked the checkbox at (92, 704) on #exampleCheck1
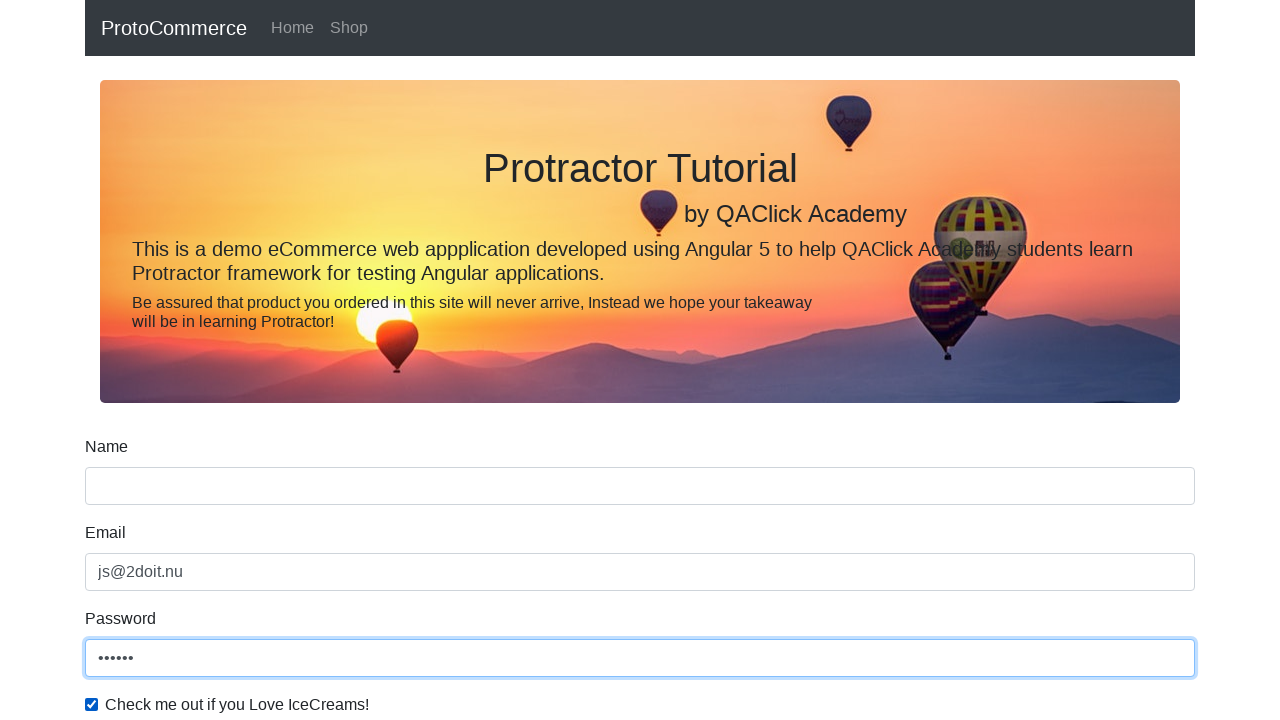

Filled name field with 'Jared' on input[name='name']
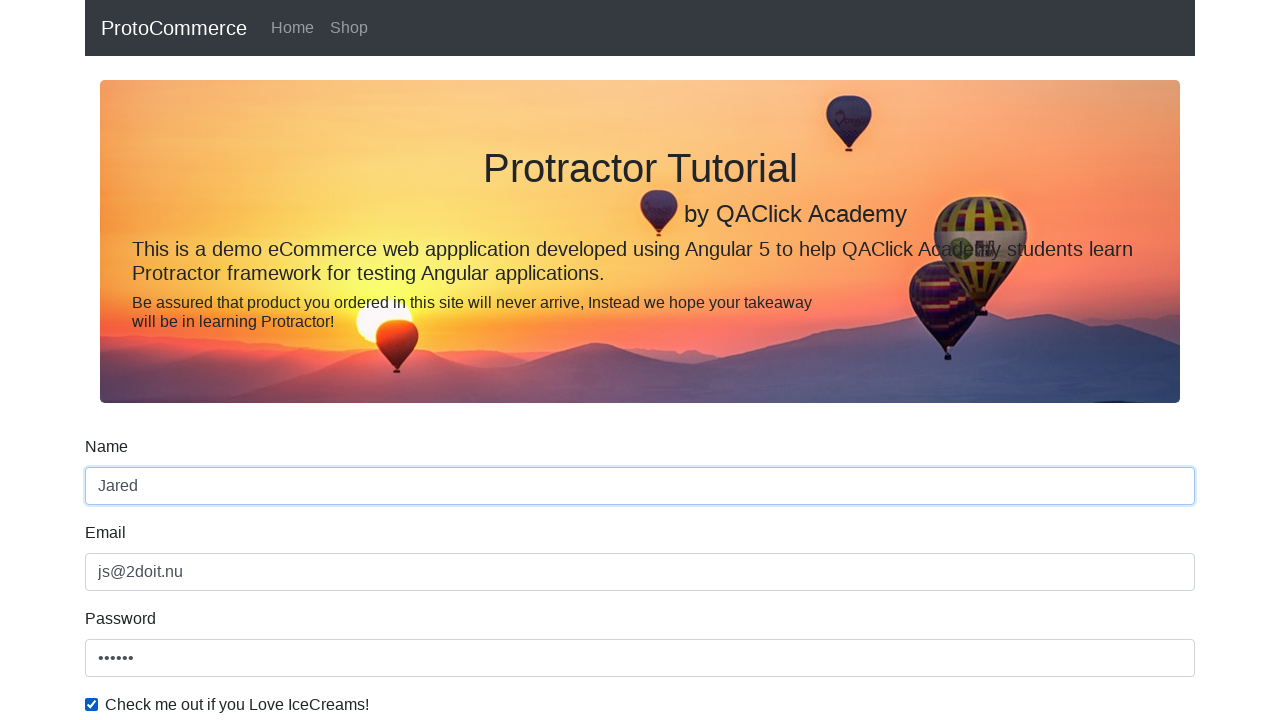

Selected radio button option at (238, 360) on #inlineRadio1
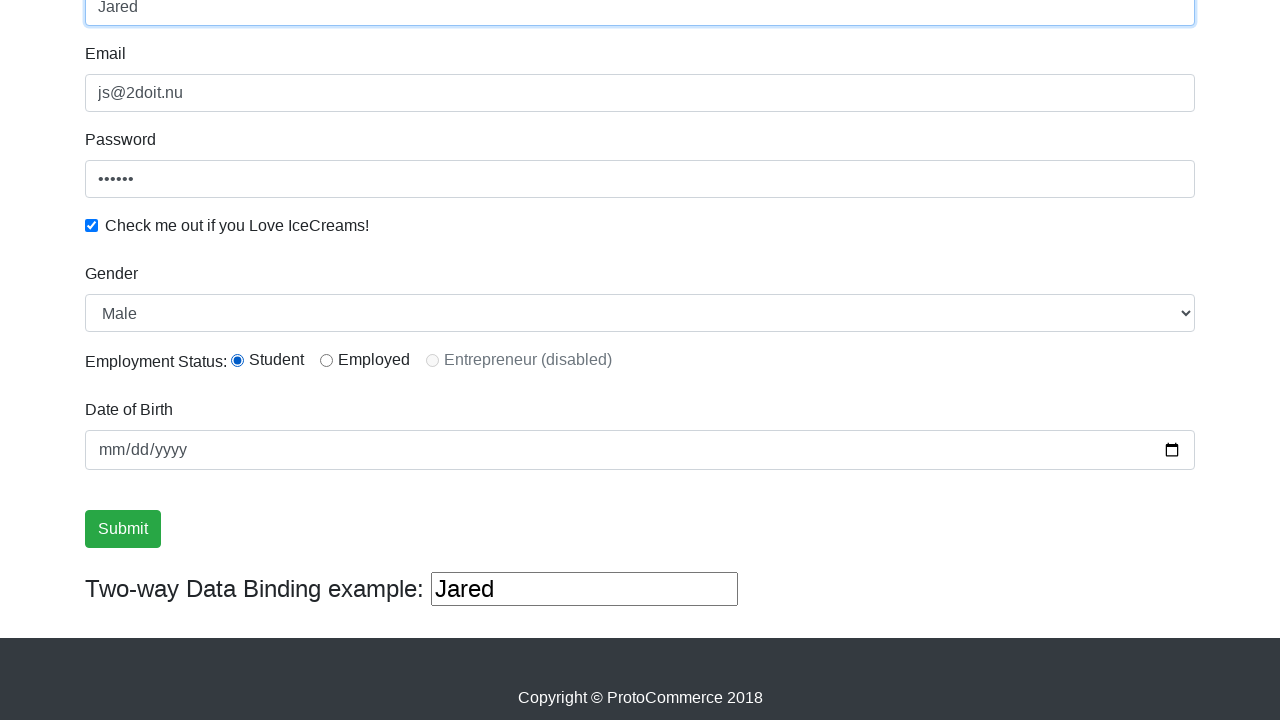

Selected 'Female' from dropdown by label on #exampleFormControlSelect1
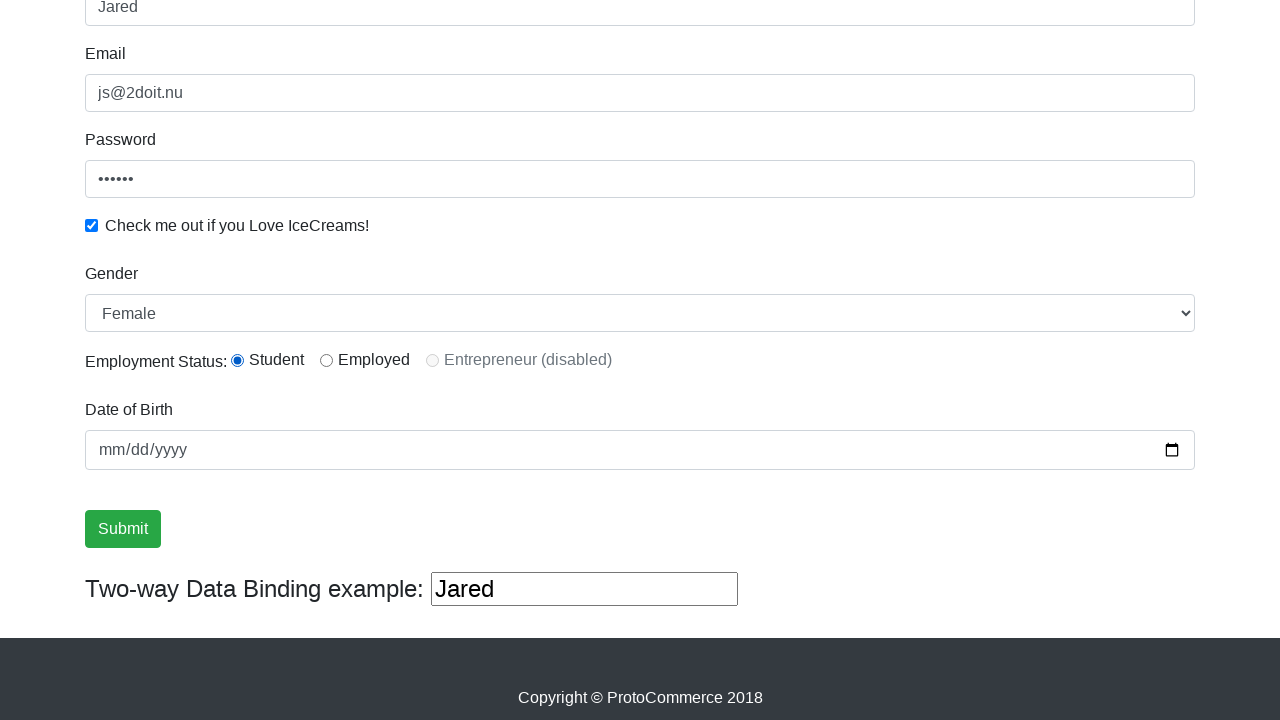

Selected dropdown option at index 1 on #exampleFormControlSelect1
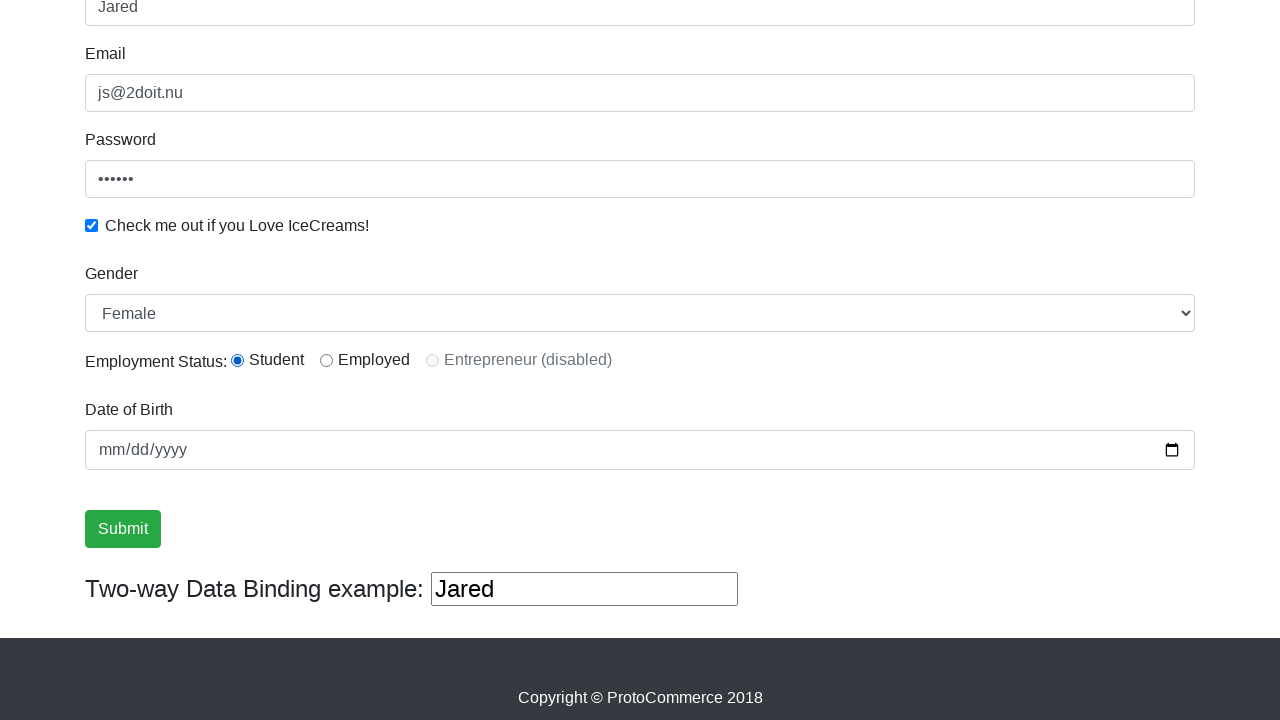

Clicked submit button to submit the form at (123, 529) on xpath=//input[@type='submit']
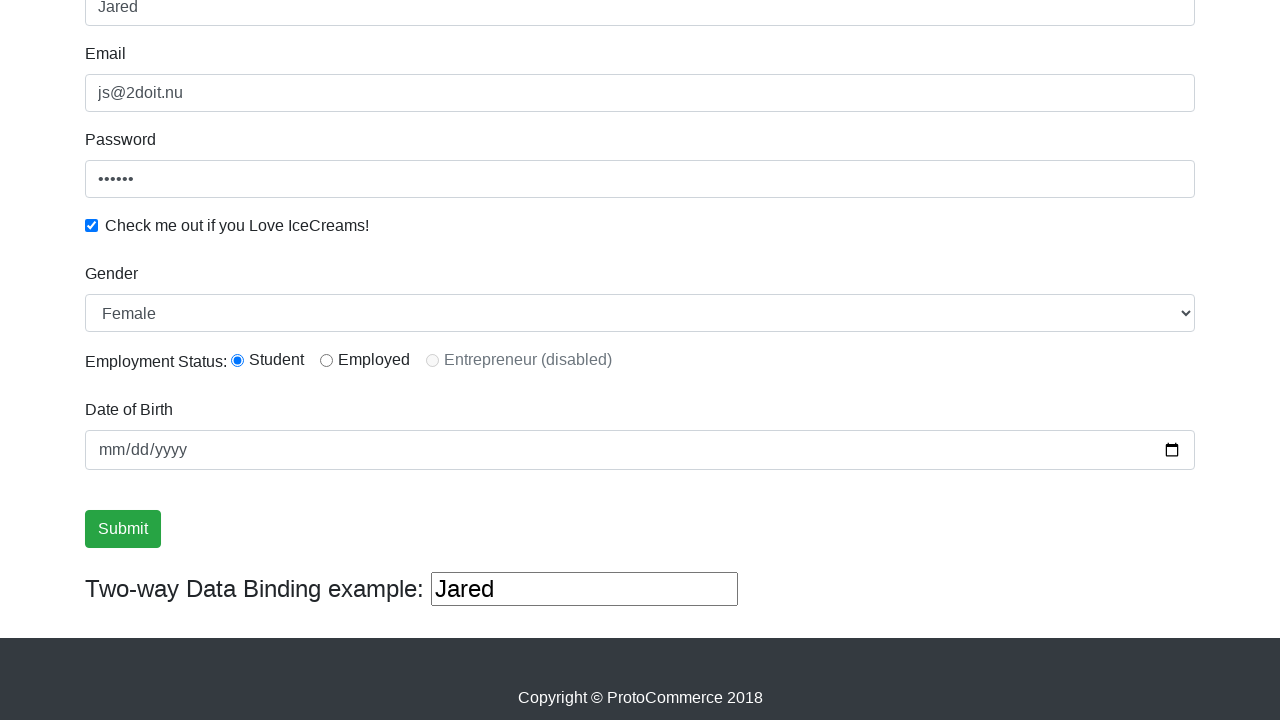

Success message appeared after form submission
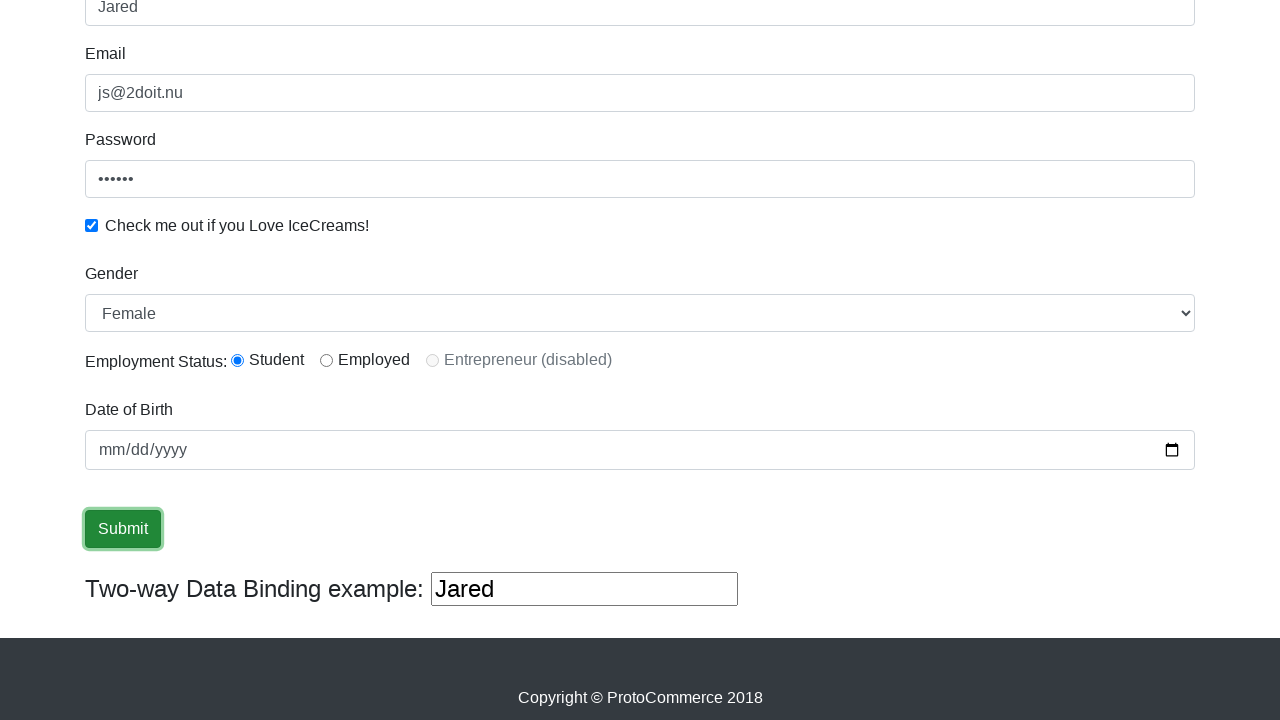

Verified success message contains 'Success' text
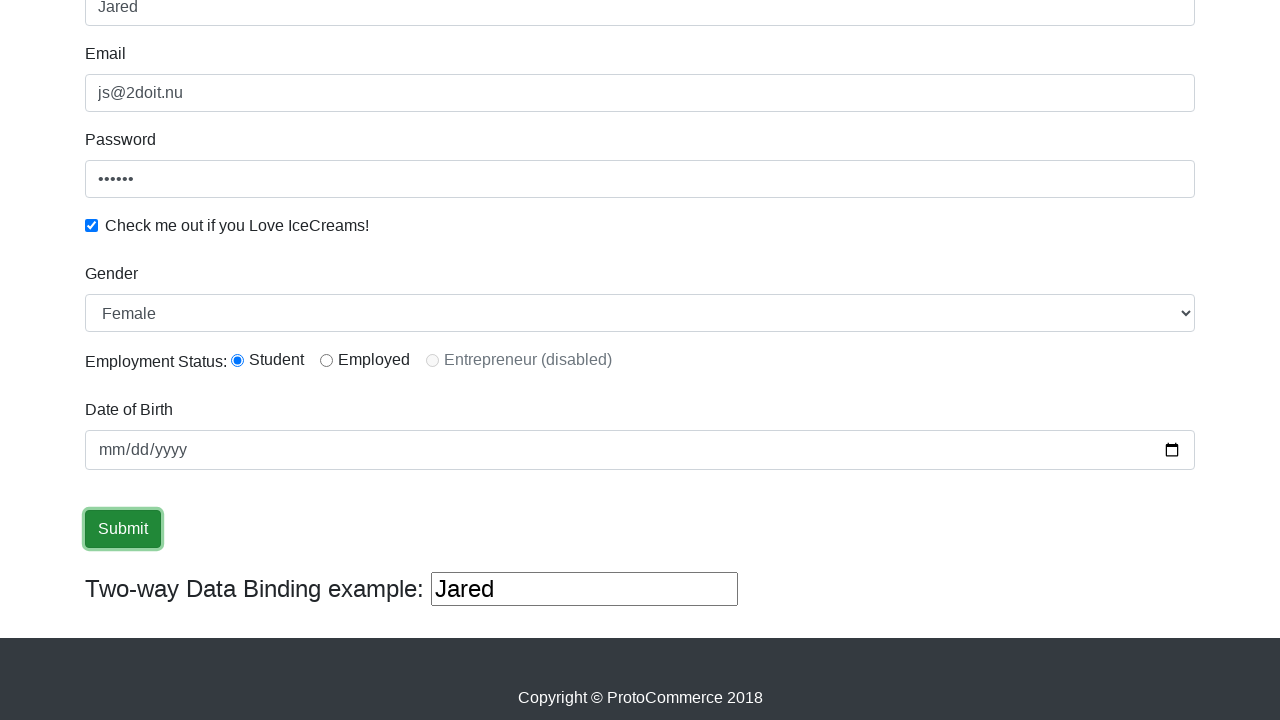

Filled third text input field with 'Hello Again!' on (//input[@type='text'])[3]
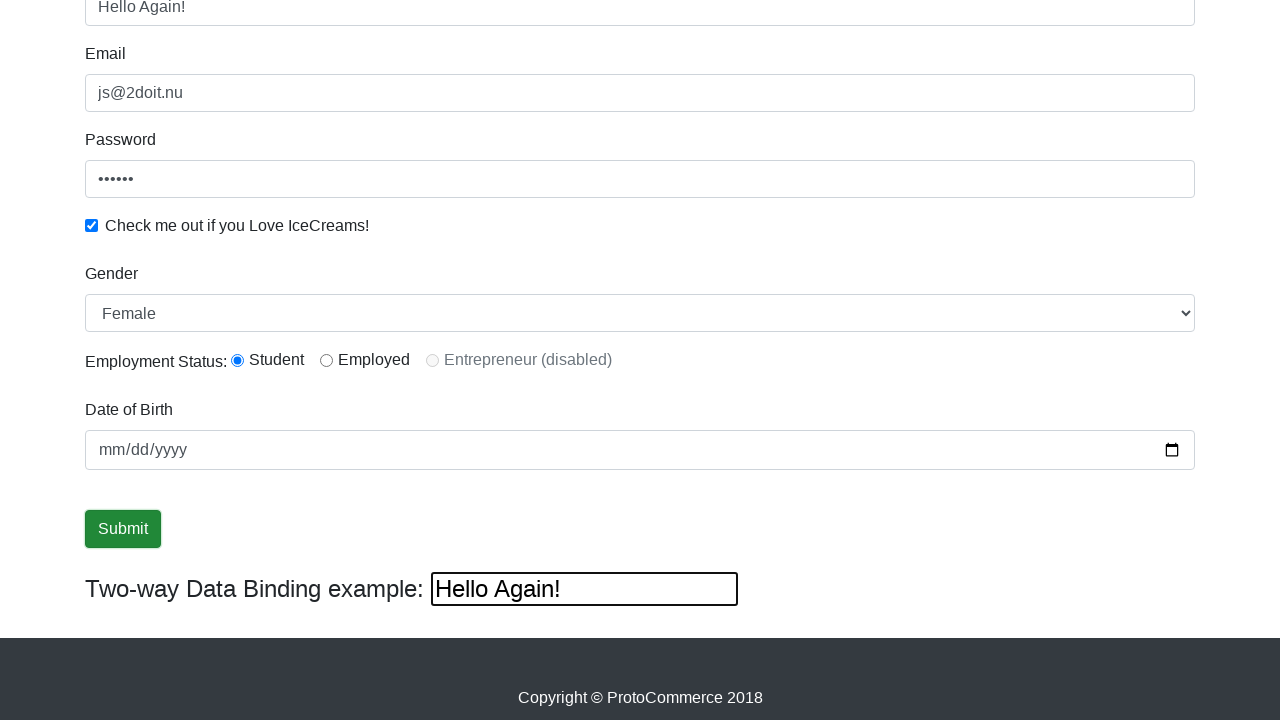

Cleared the third text input field on (//input[@type='text'])[3]
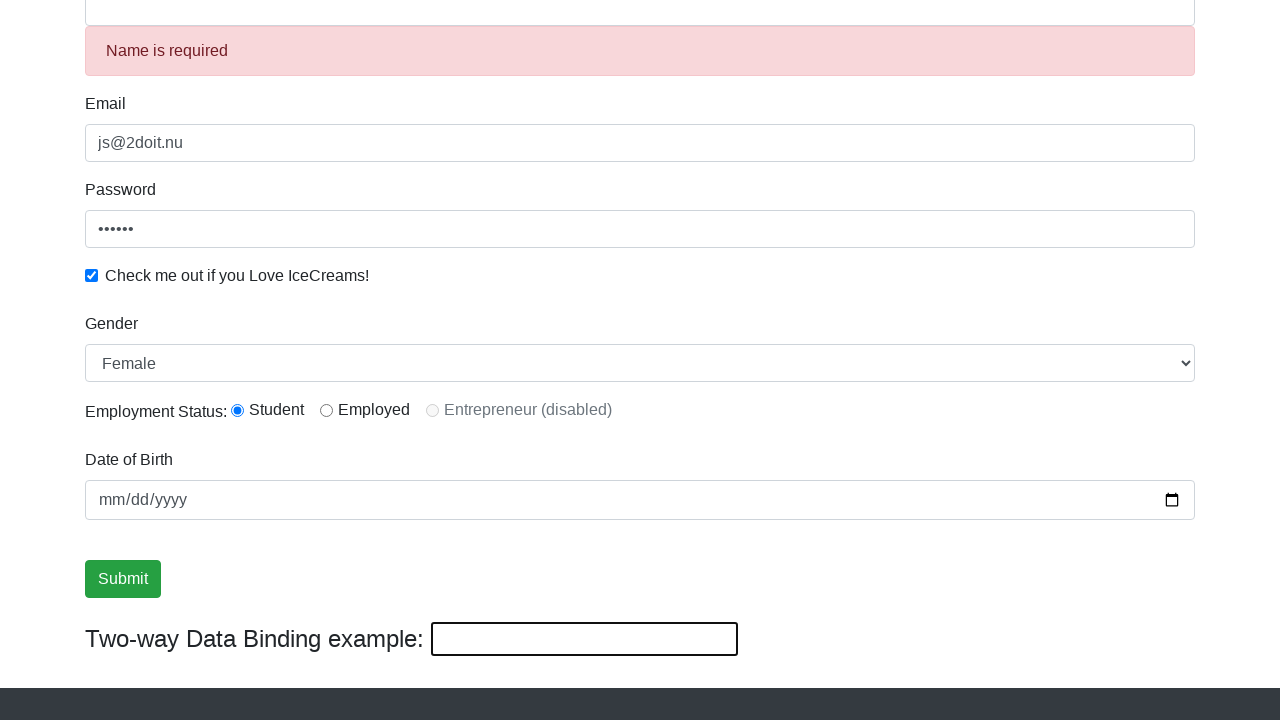

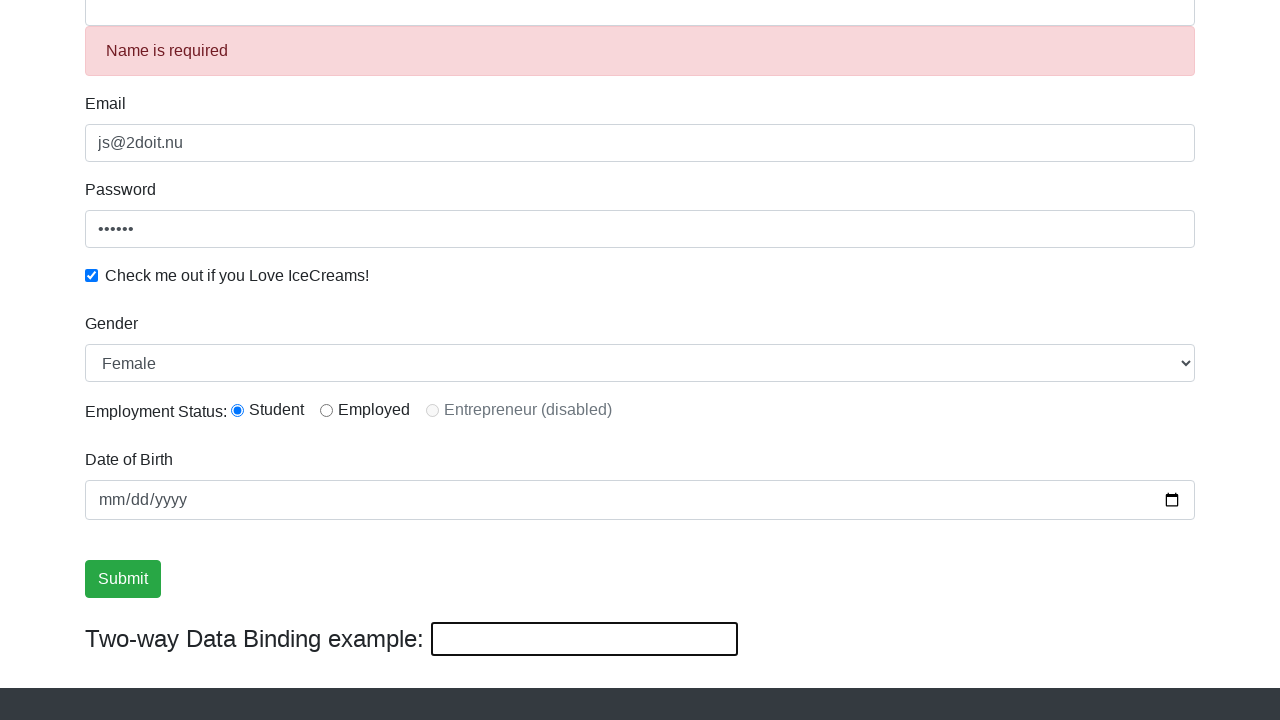